Tests browser window handling by clicking a button that opens a new tab, switching to it, and reading text from an element

Starting URL: https://demoqa.com/browser-windows

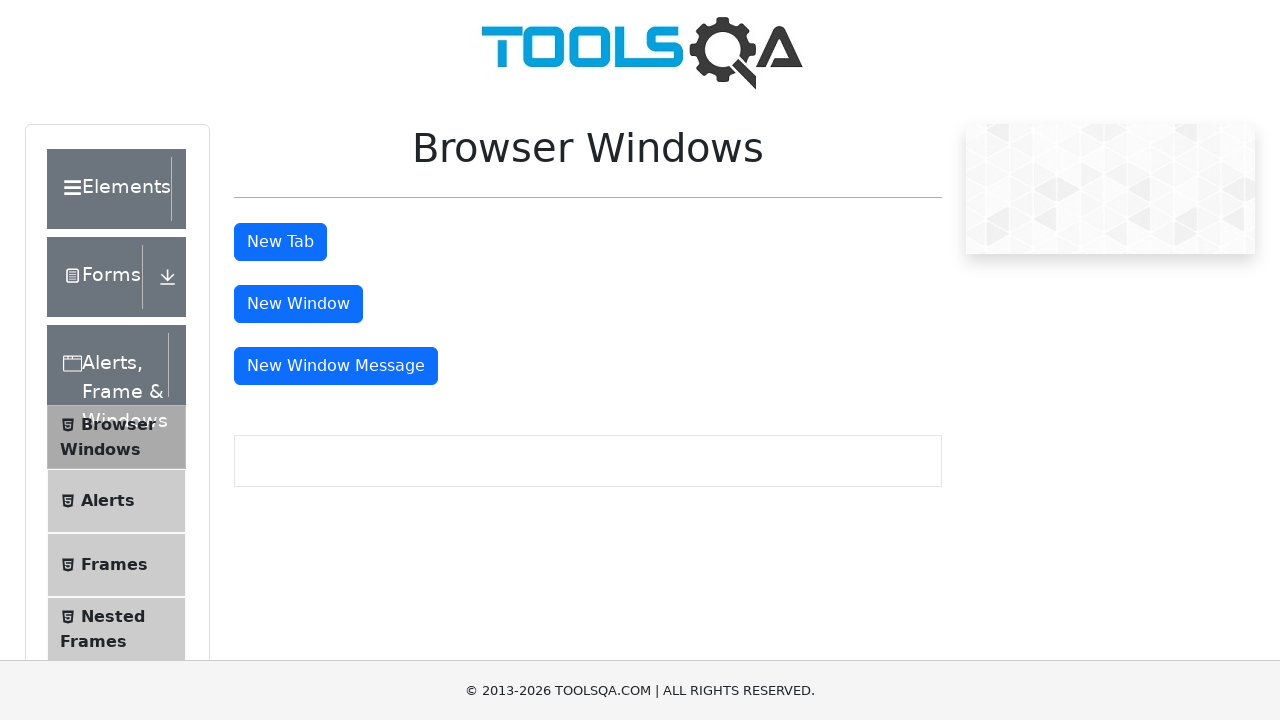

Clicked tab button to open new tab at (280, 242) on #tabButton
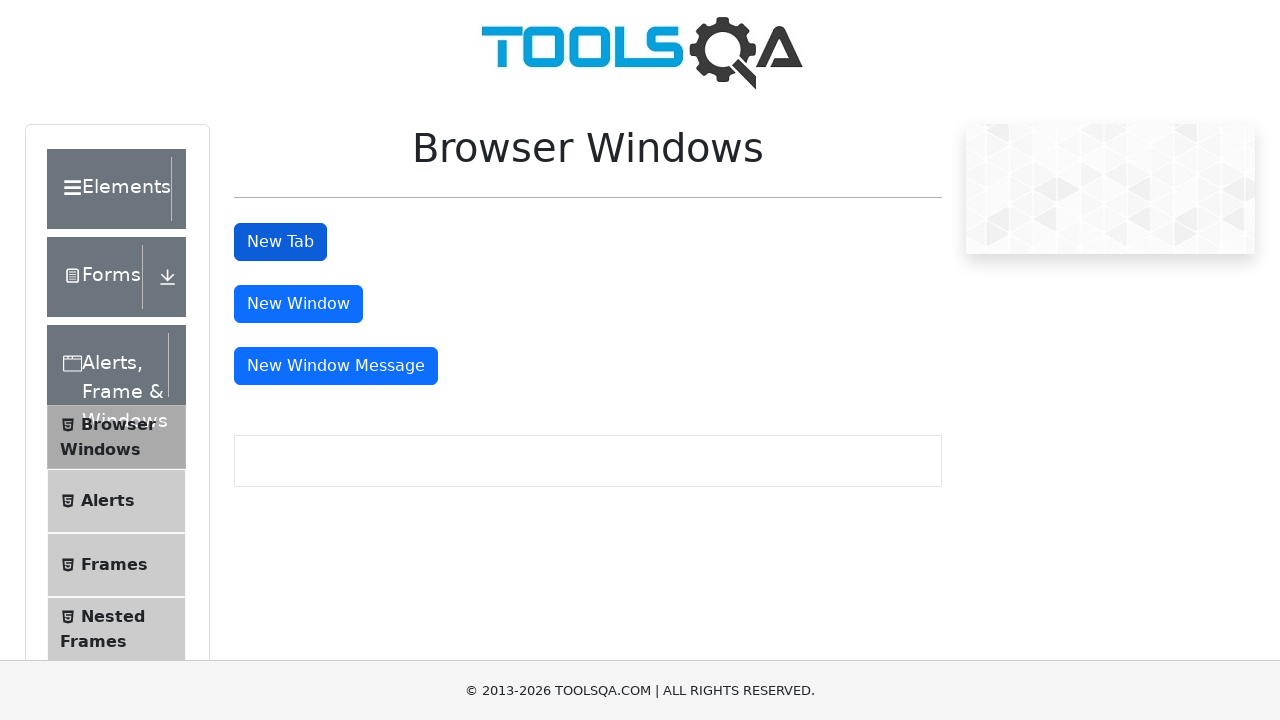

New tab opened and captured
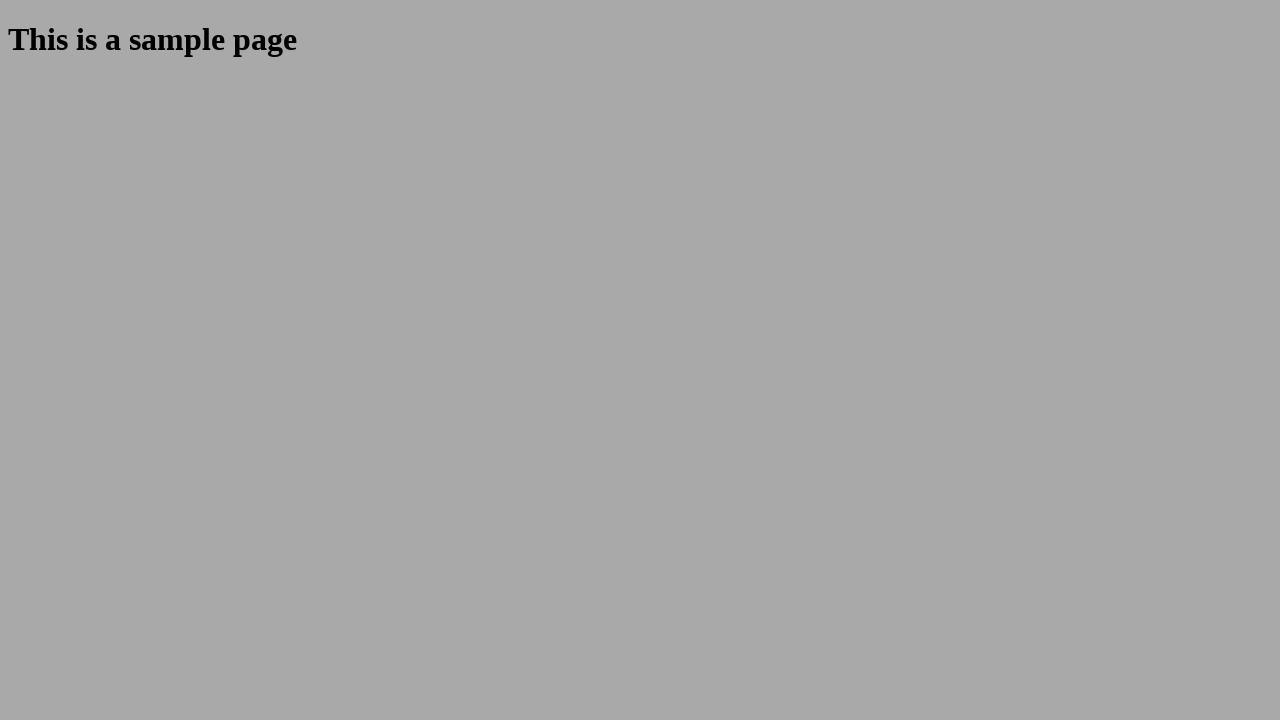

Waited for sample heading element to load on new tab
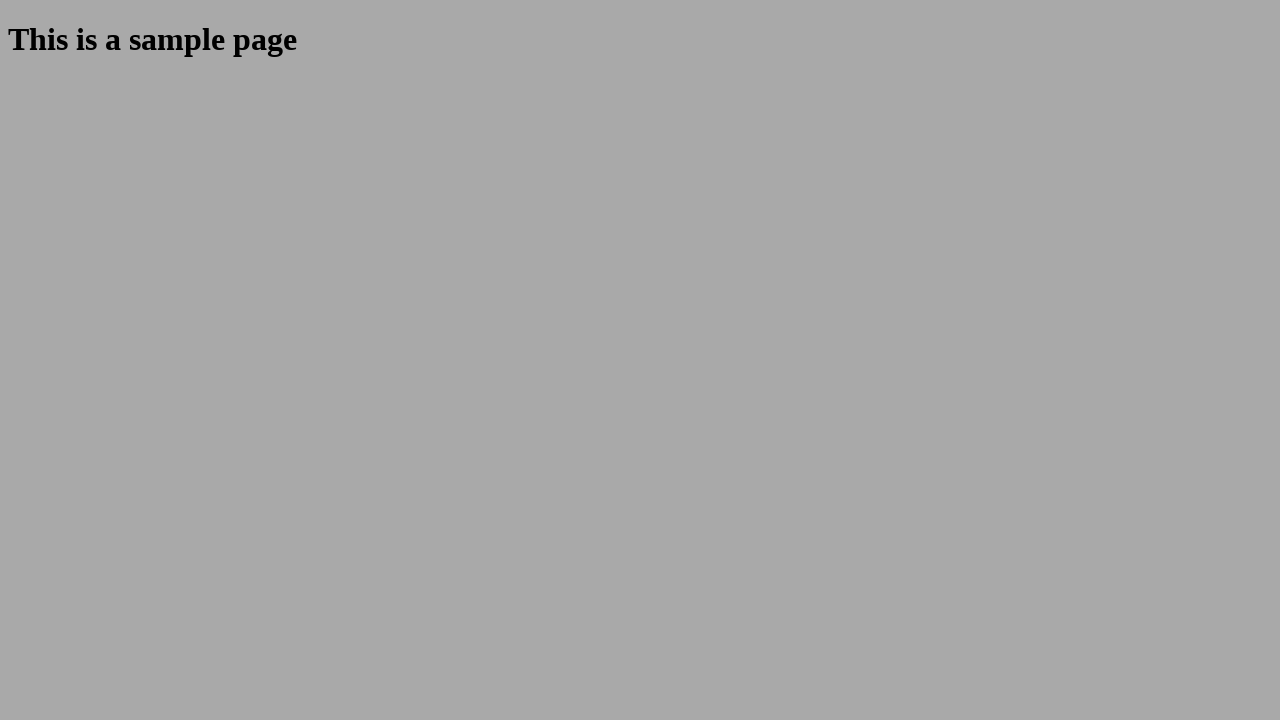

Retrieved text from heading: 'This is a sample page'
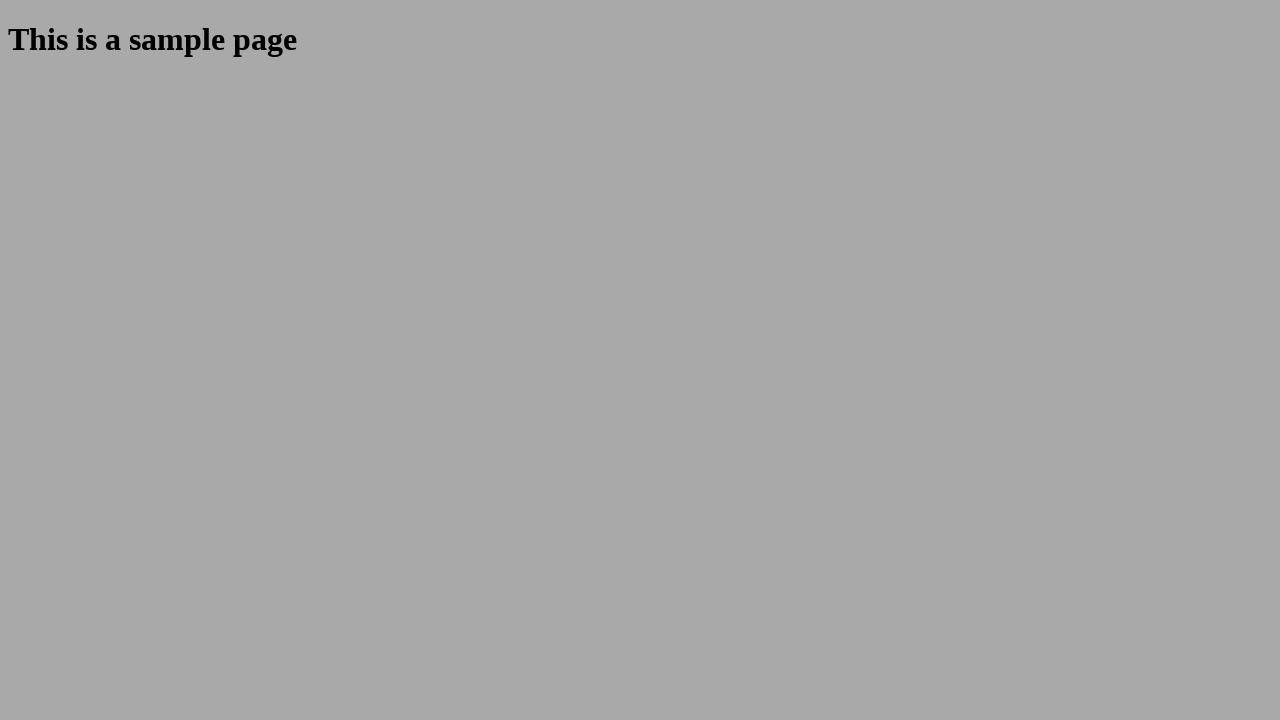

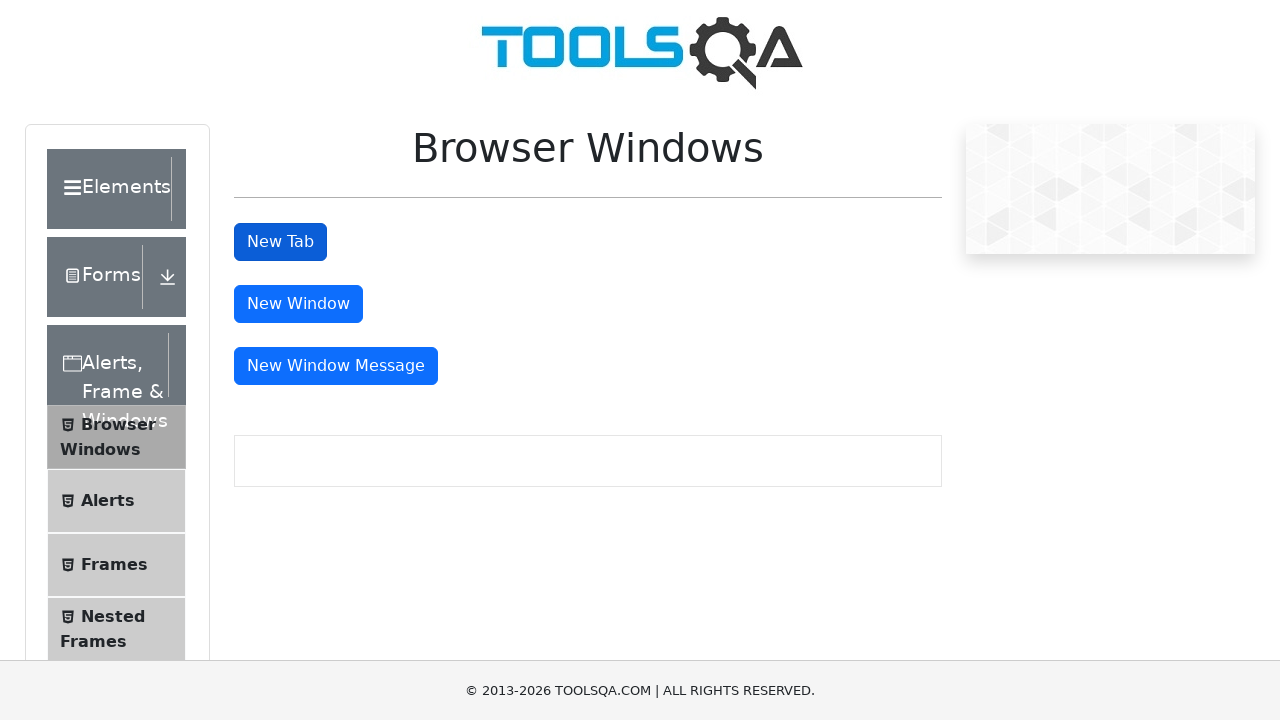